Tests window handling functionality by opening multiple windows/tabs and switching between them, closing specific windows based on their titles

Starting URL: https://www.hyrtutorials.com/p/window-handles-practice.html

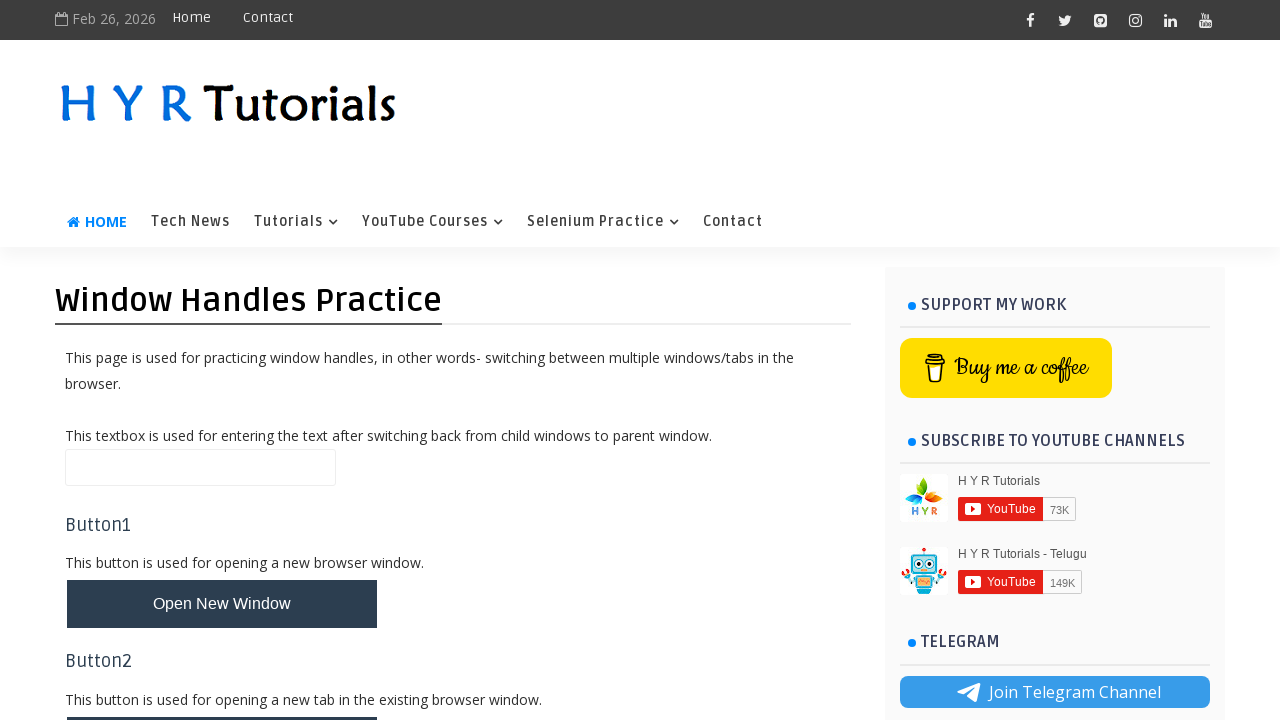

Scrolled to new window button
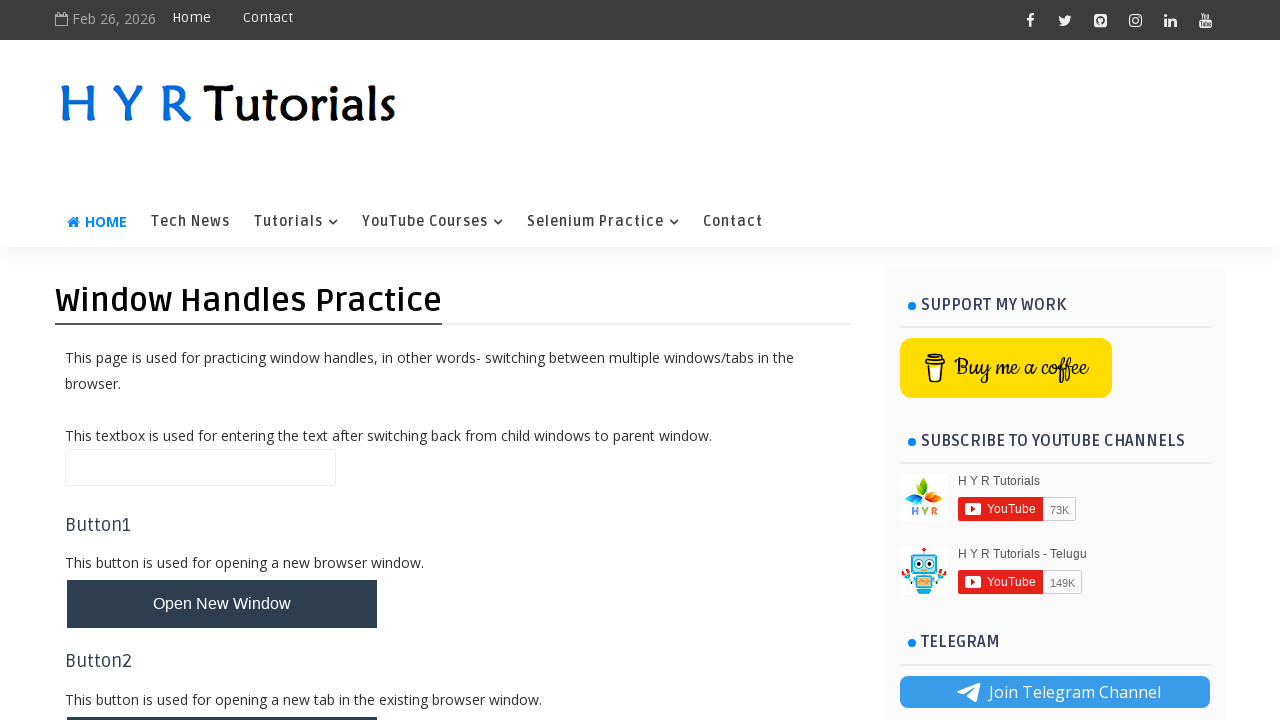

Stored main page context for switching back
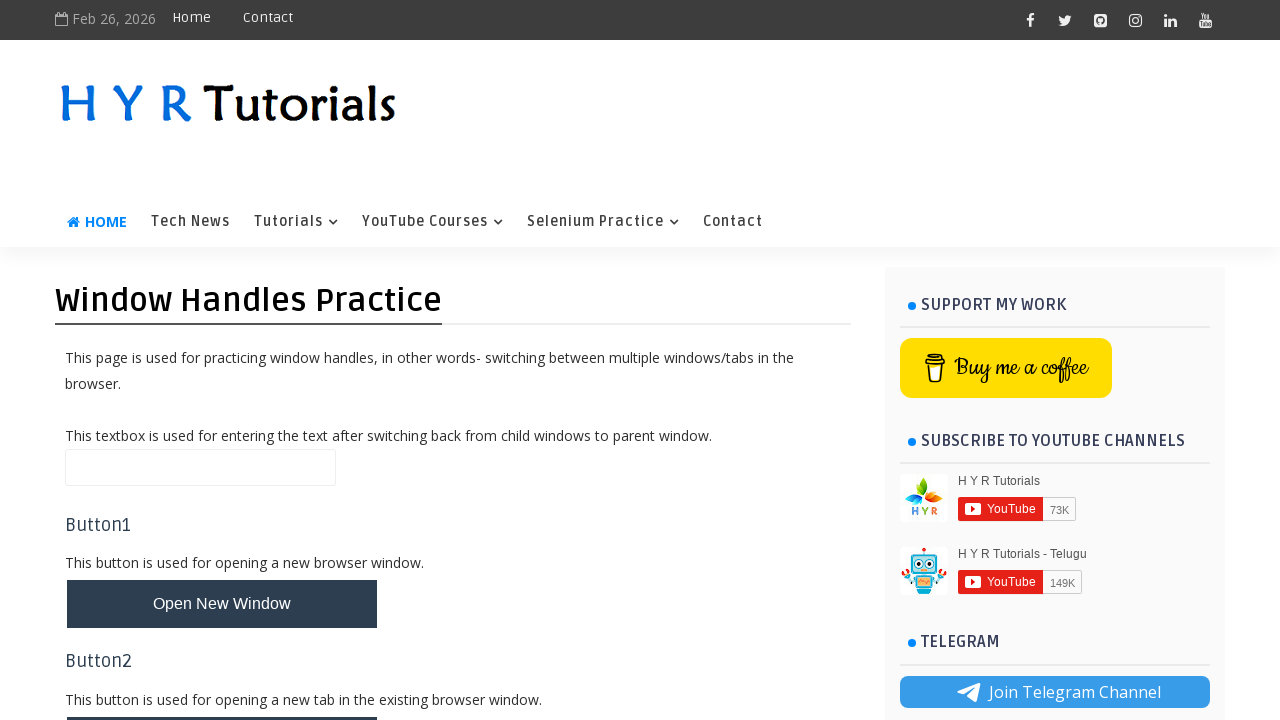

Clicked button to open multiple windows at (222, 361) on #newWindowsBtn
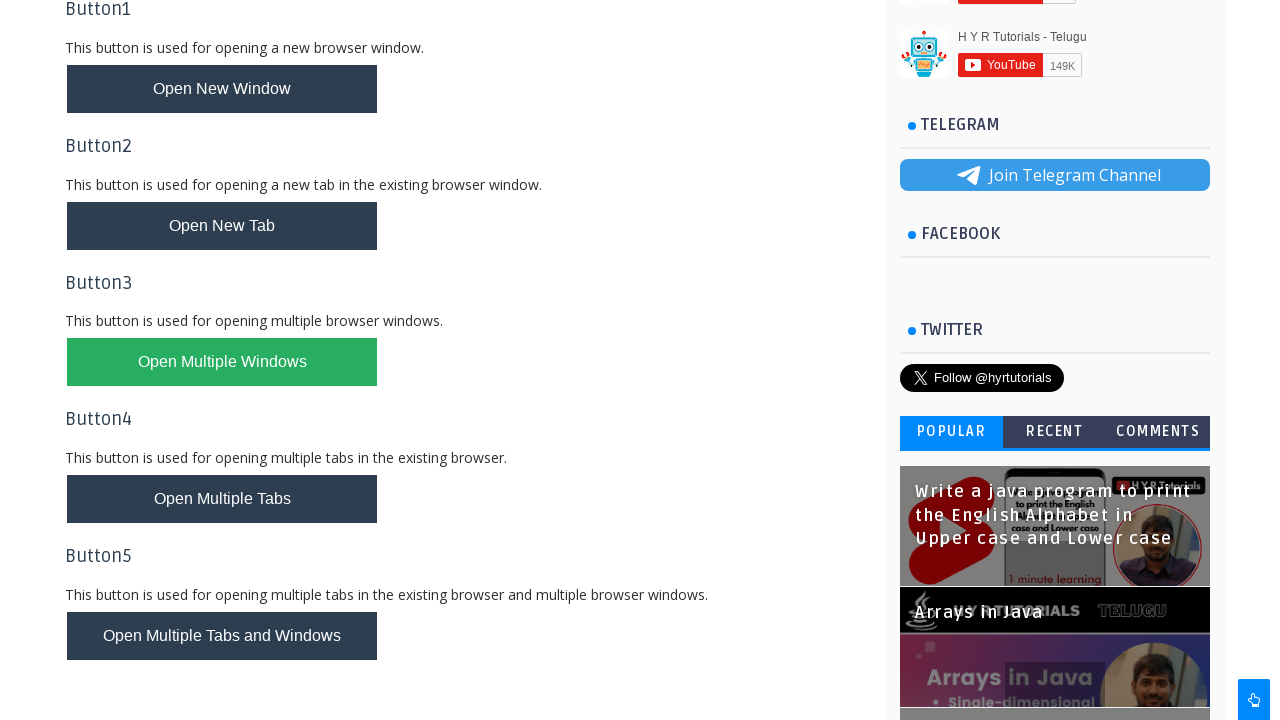

First popup window opened
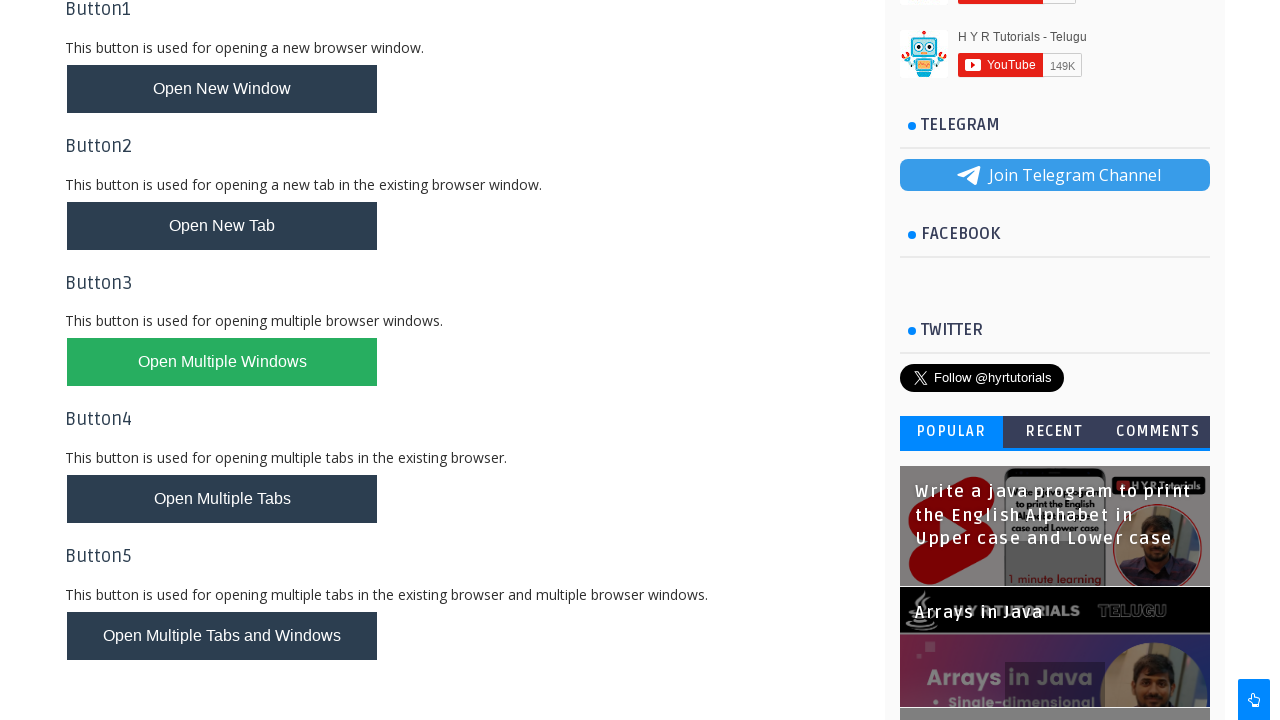

Clicked button to open multiple tabs at (222, 499) on #newTabsBtn
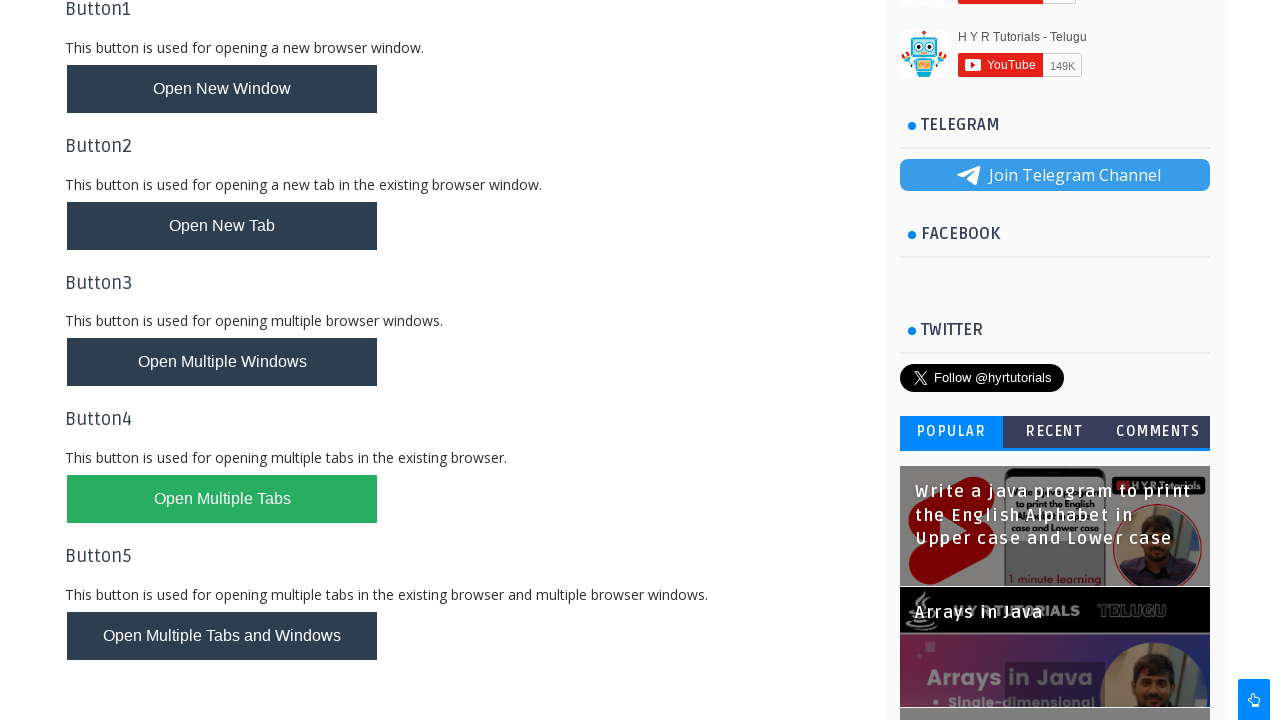

Second popup window opened
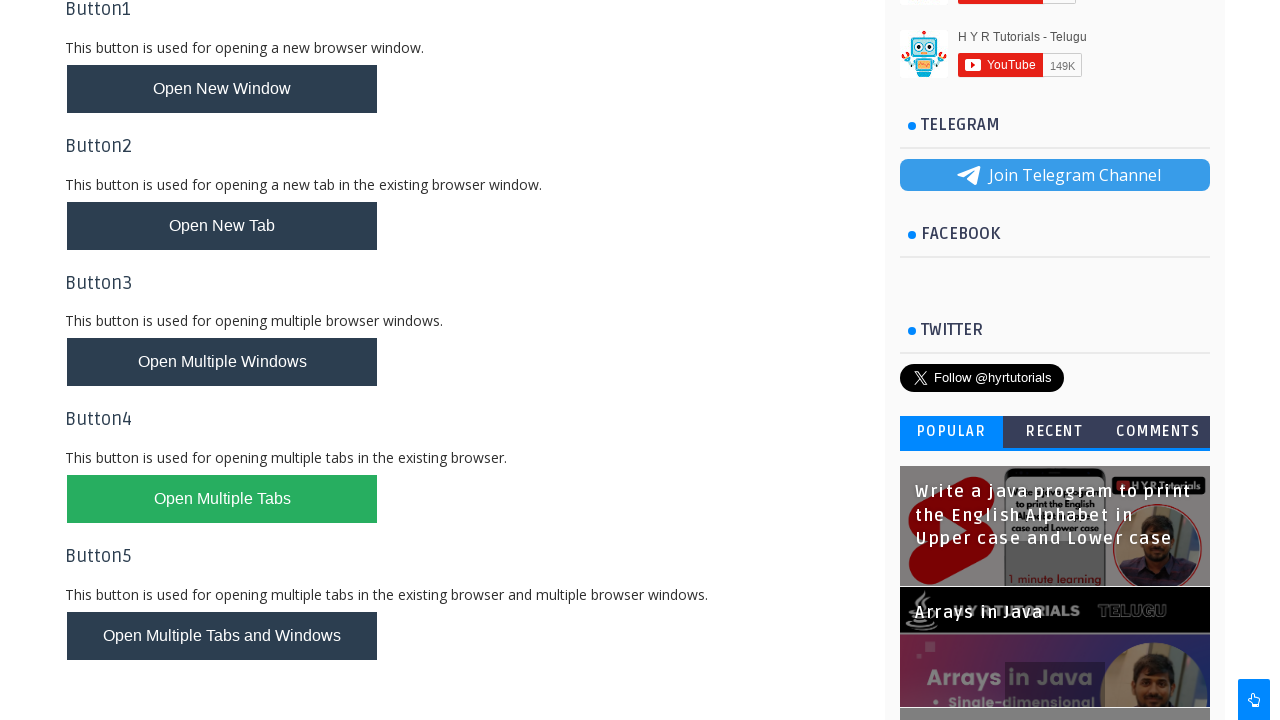

Closed Basic Controls popup window from context pages
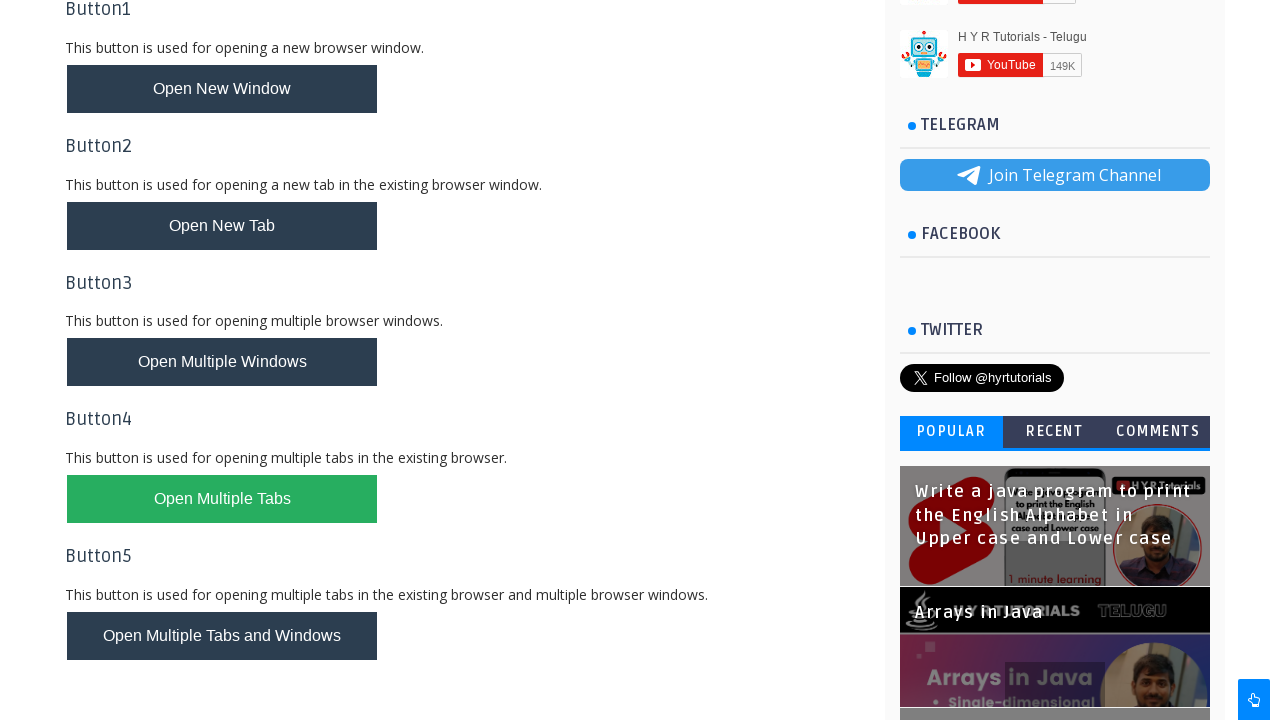

Closed Basic Controls popup window from context pages
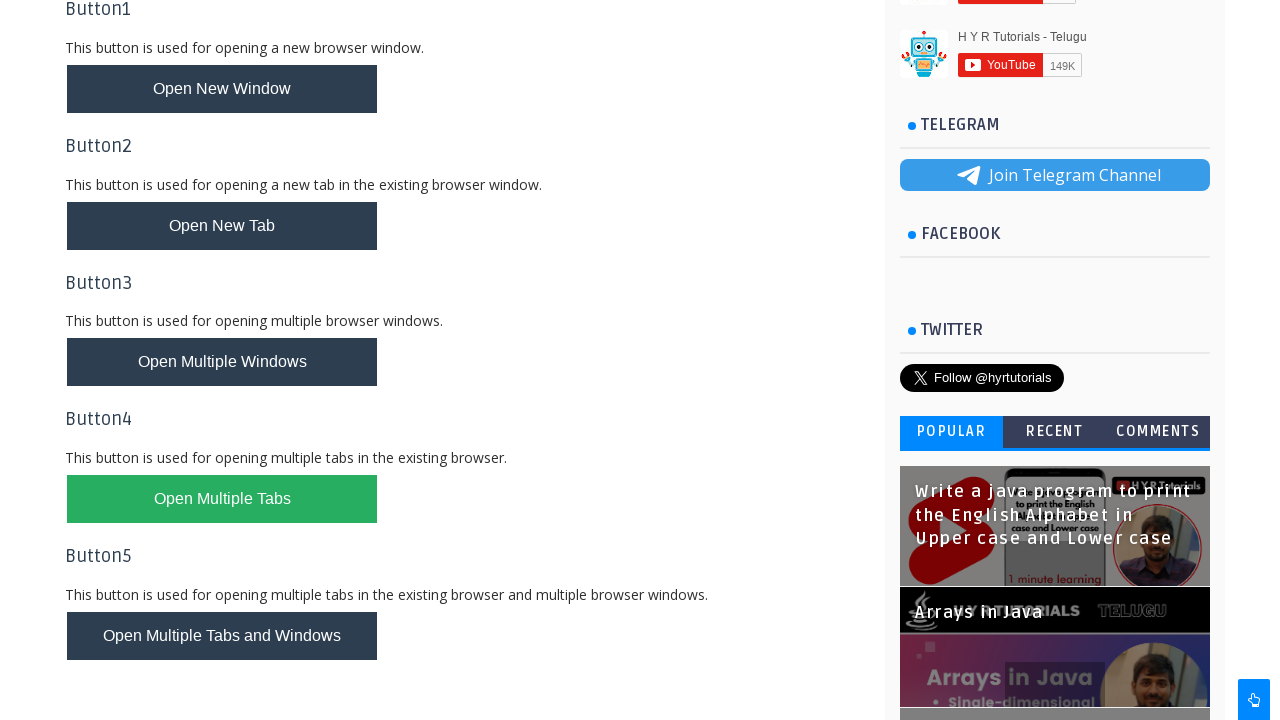

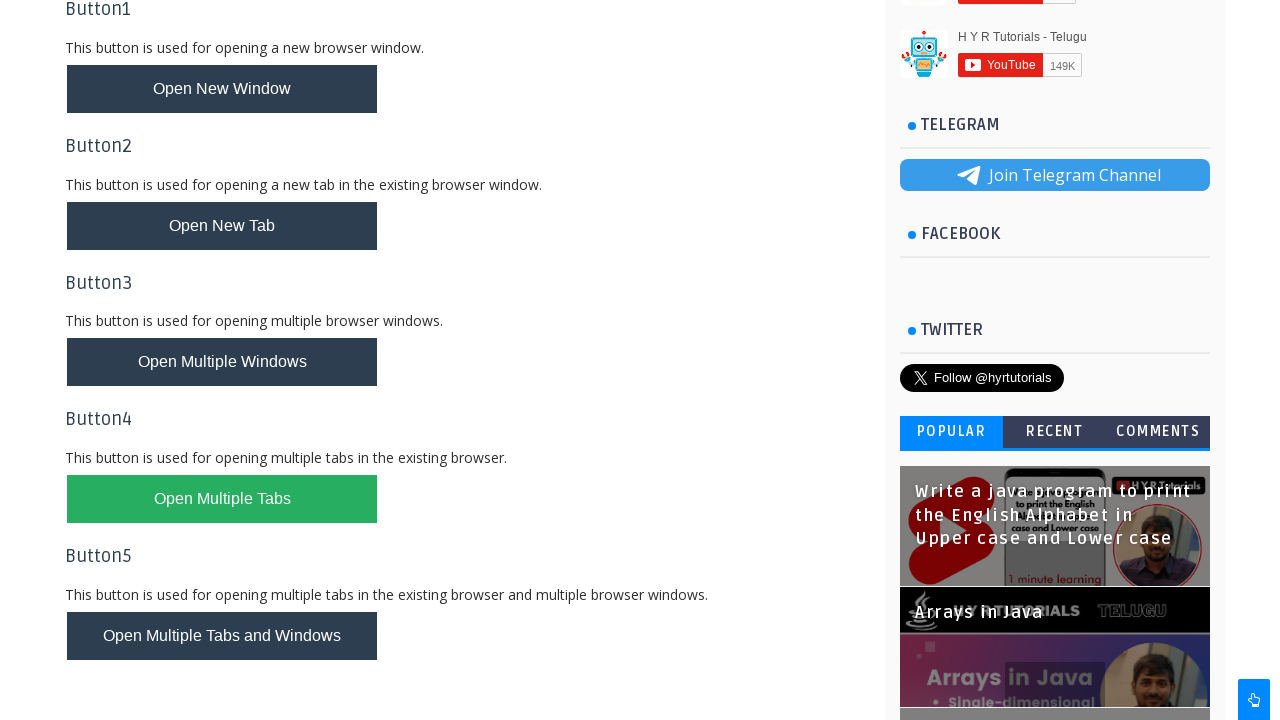